Tests web table functionality by adding a new record with user details, then editing the record to change the first name, and verifying the edit was successful.

Starting URL: https://demoqa.com/webtables

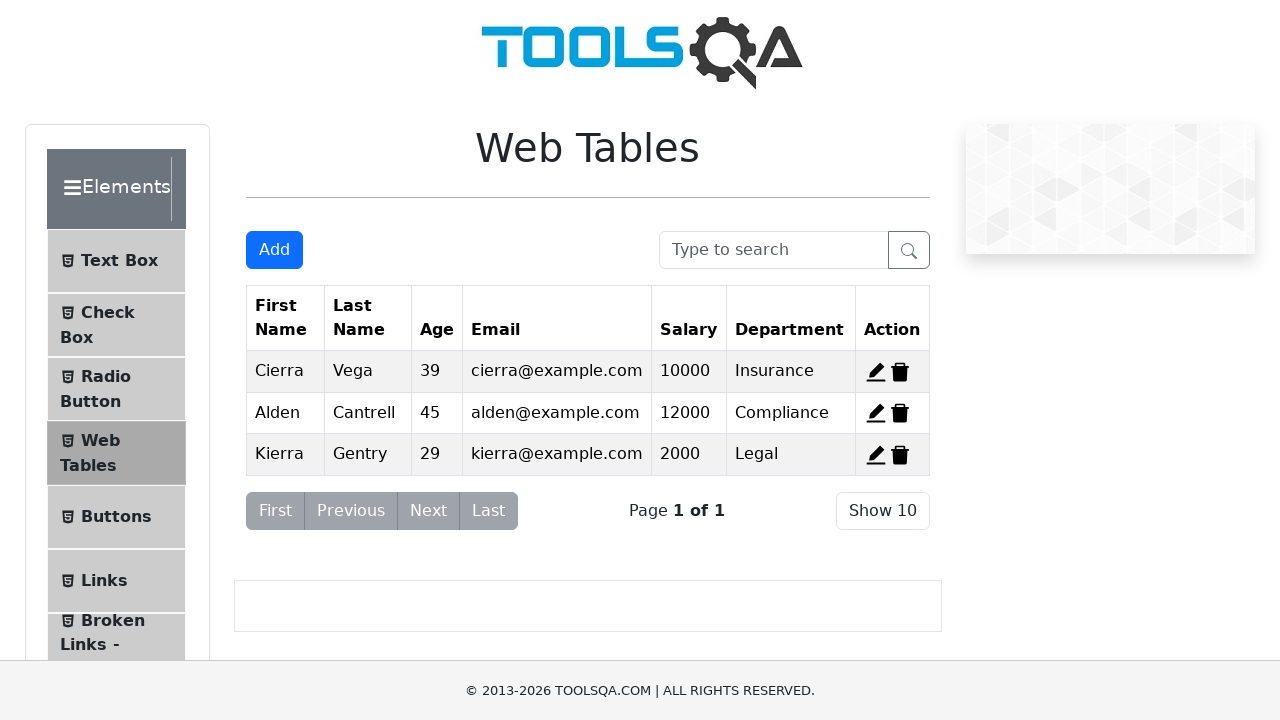

Clicked Add button to open registration form at (274, 250) on #addNewRecordButton
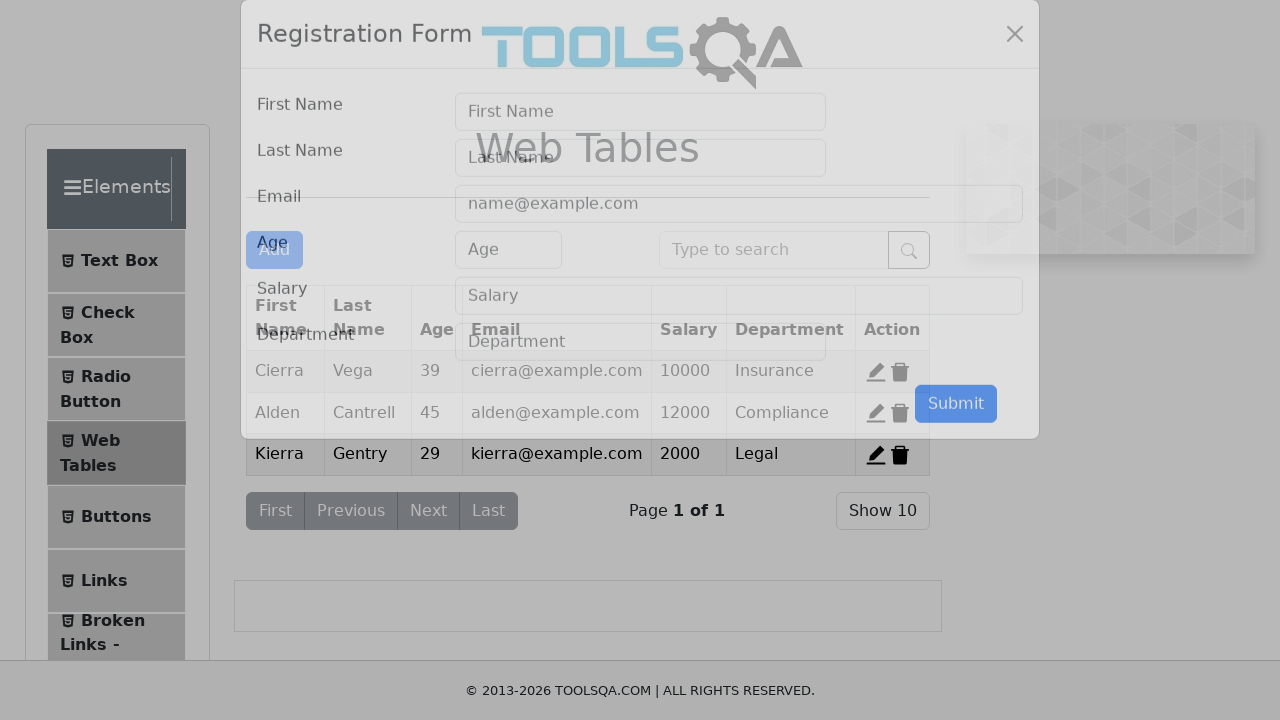

Filled first name field with 'John' on #firstName
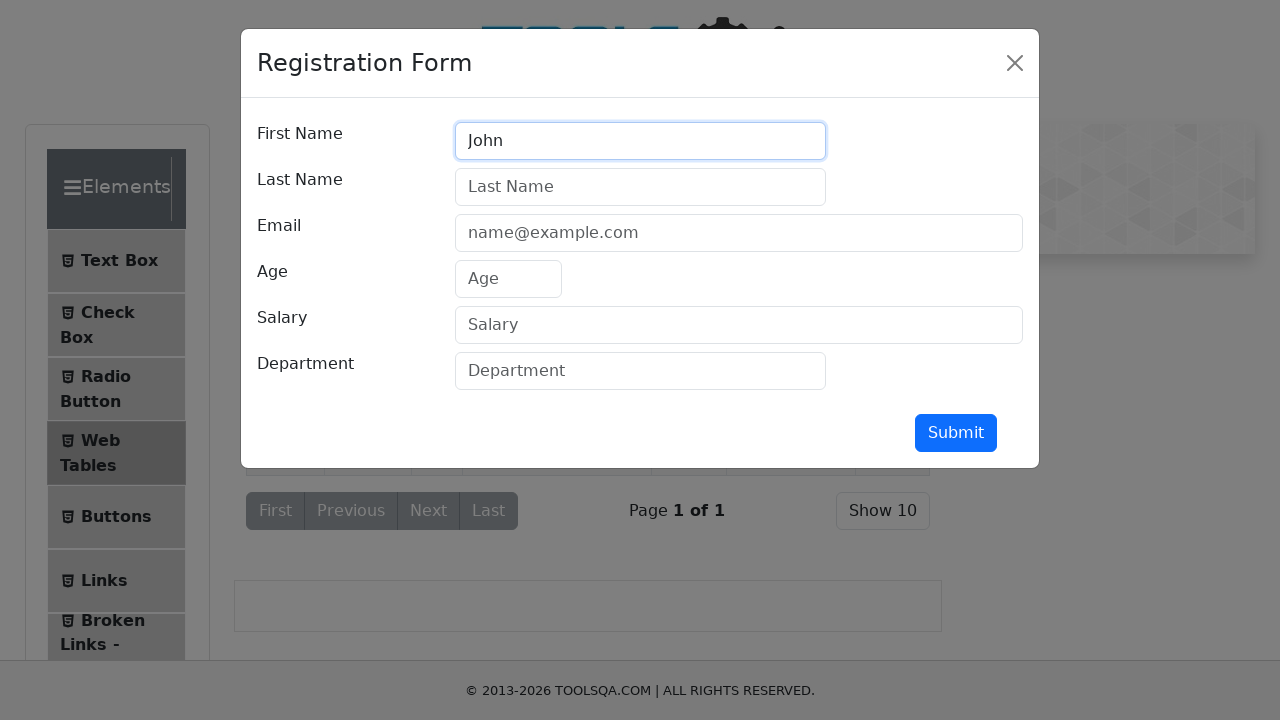

Filled last name field with 'Doe' on #lastName
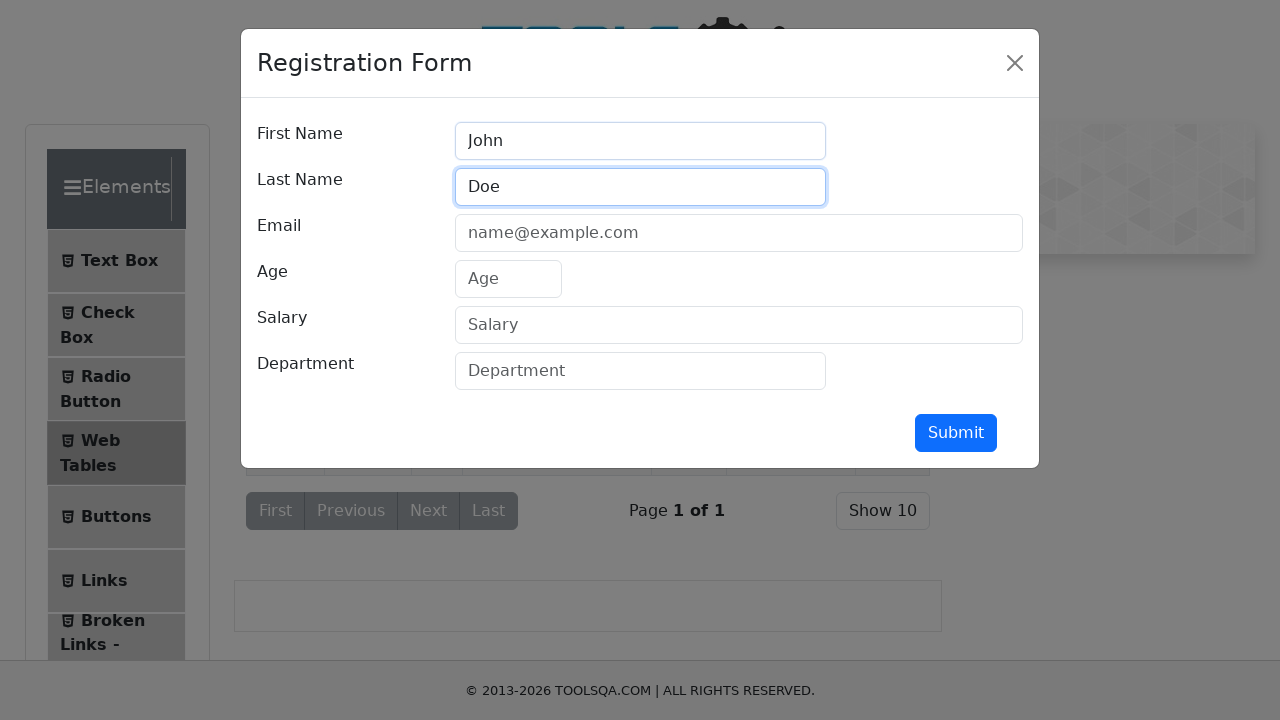

Filled email field with 'john.doe@example.com' on #userEmail
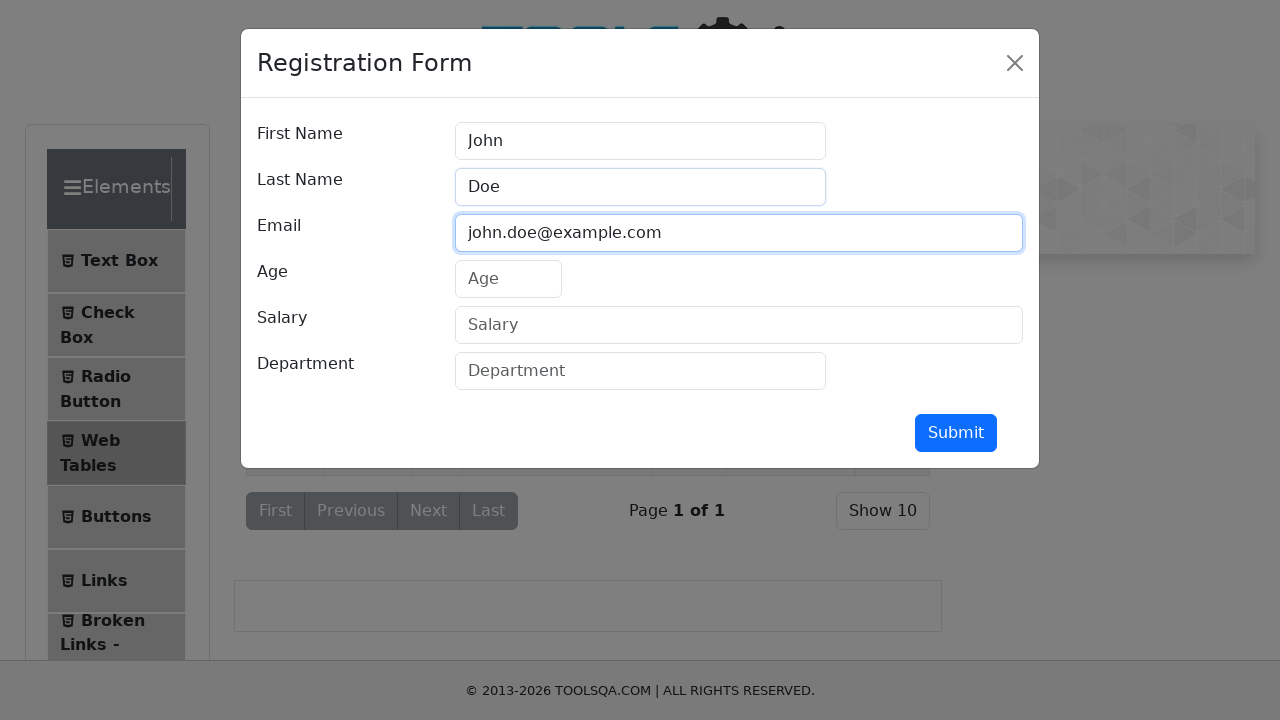

Filled age field with '30' on #age
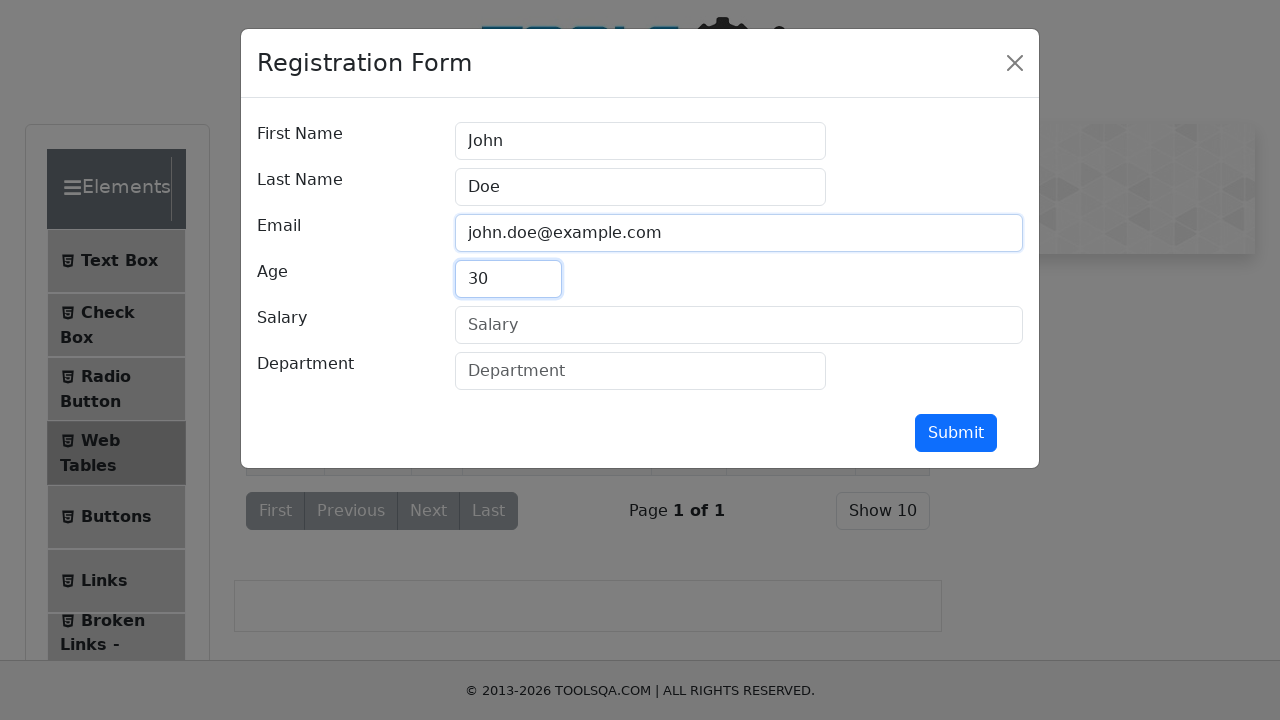

Filled salary field with '50000' on #salary
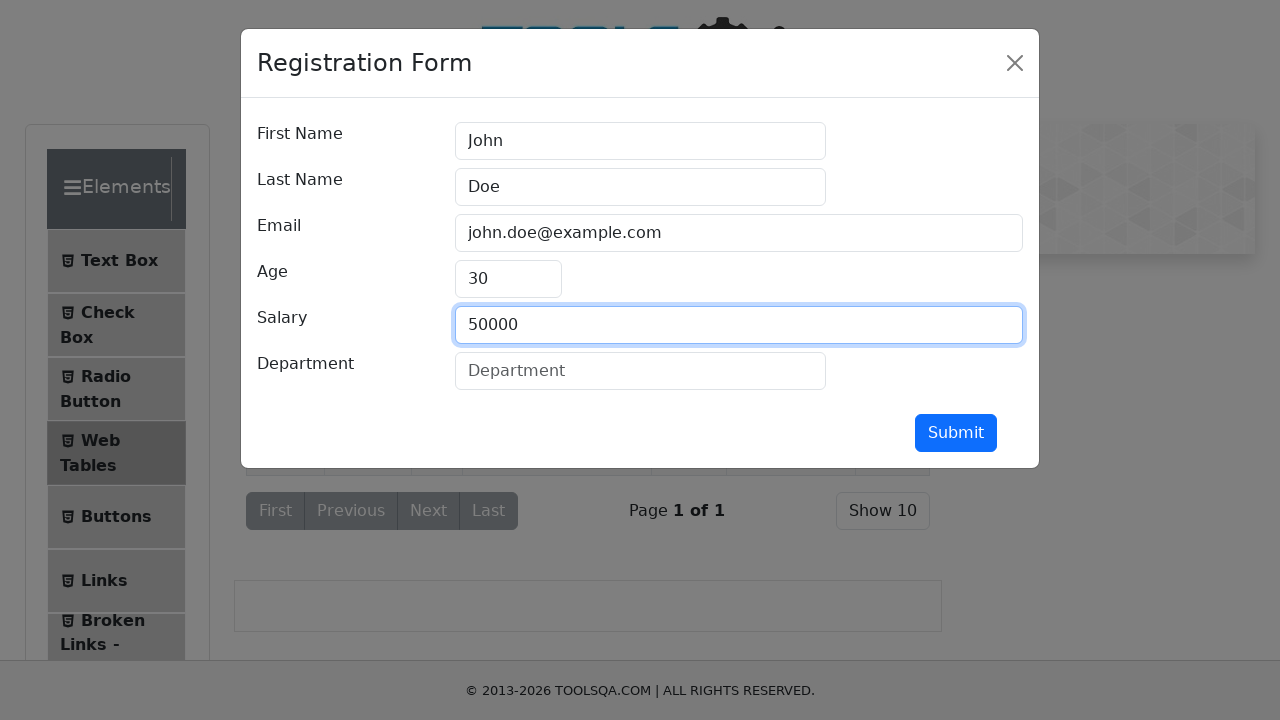

Filled department field with 'IT' on #department
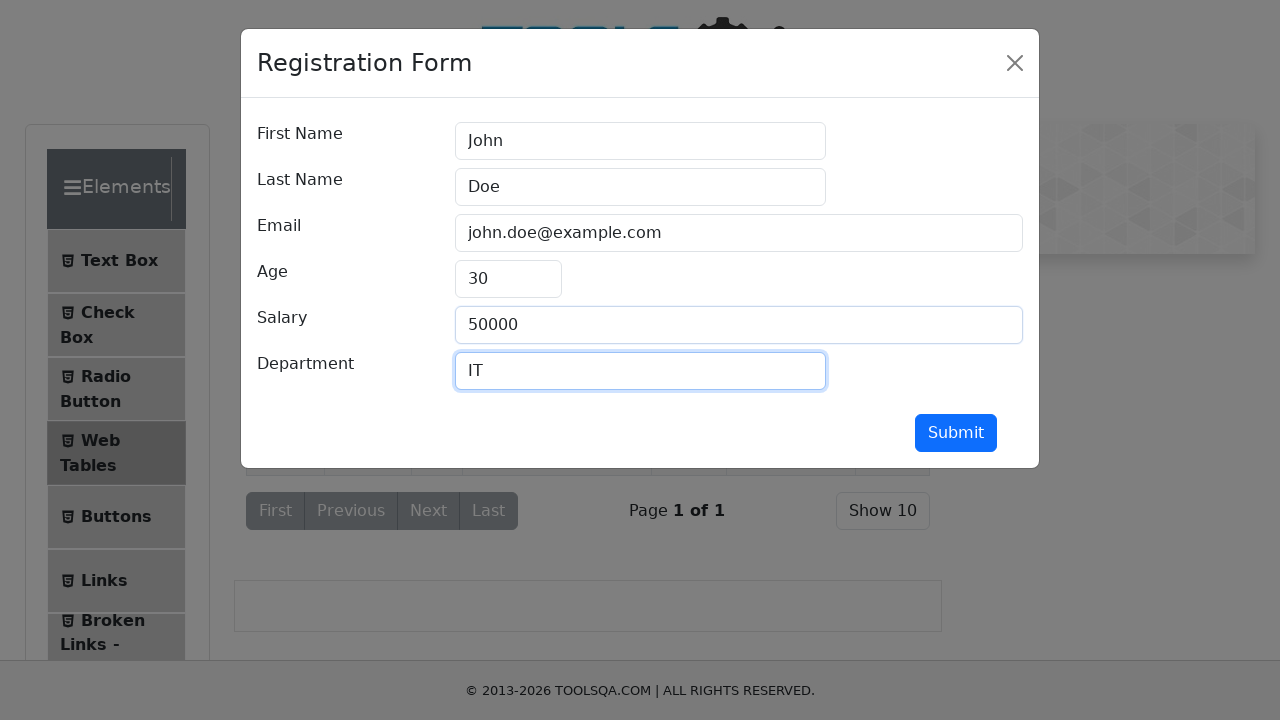

Clicked submit button to add new record at (956, 433) on #submit
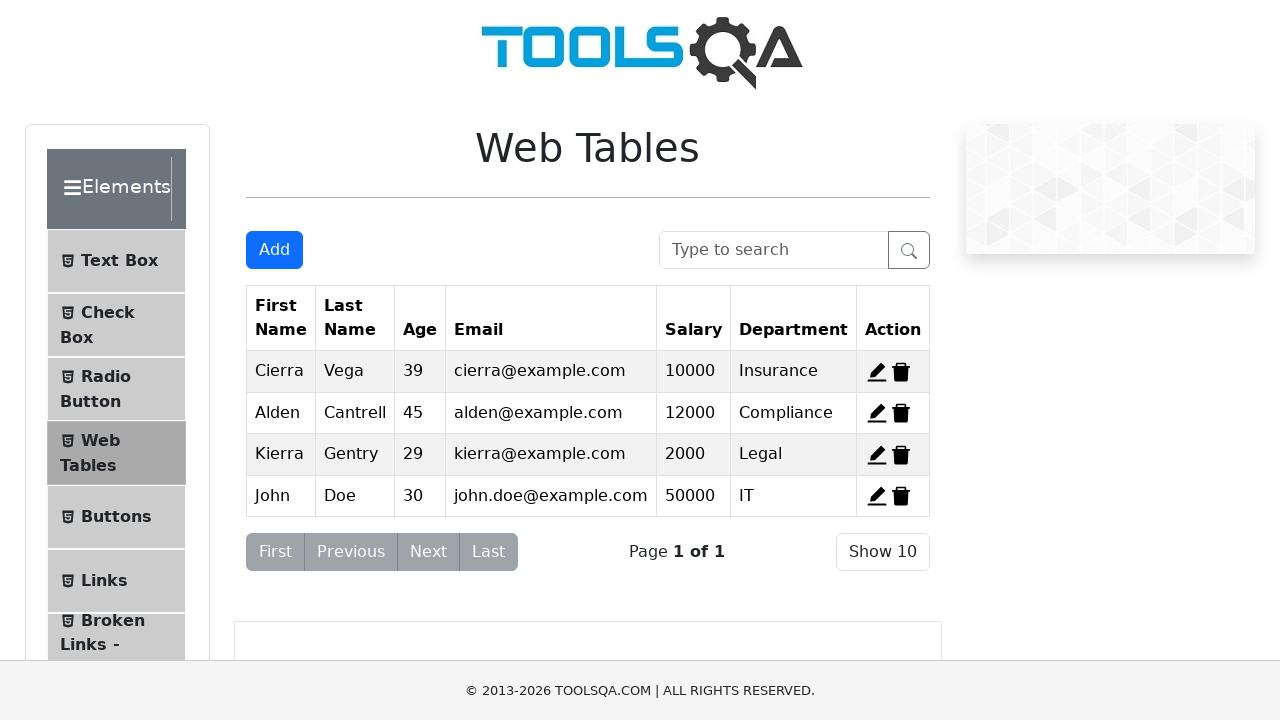

Registration modal closed and table updated
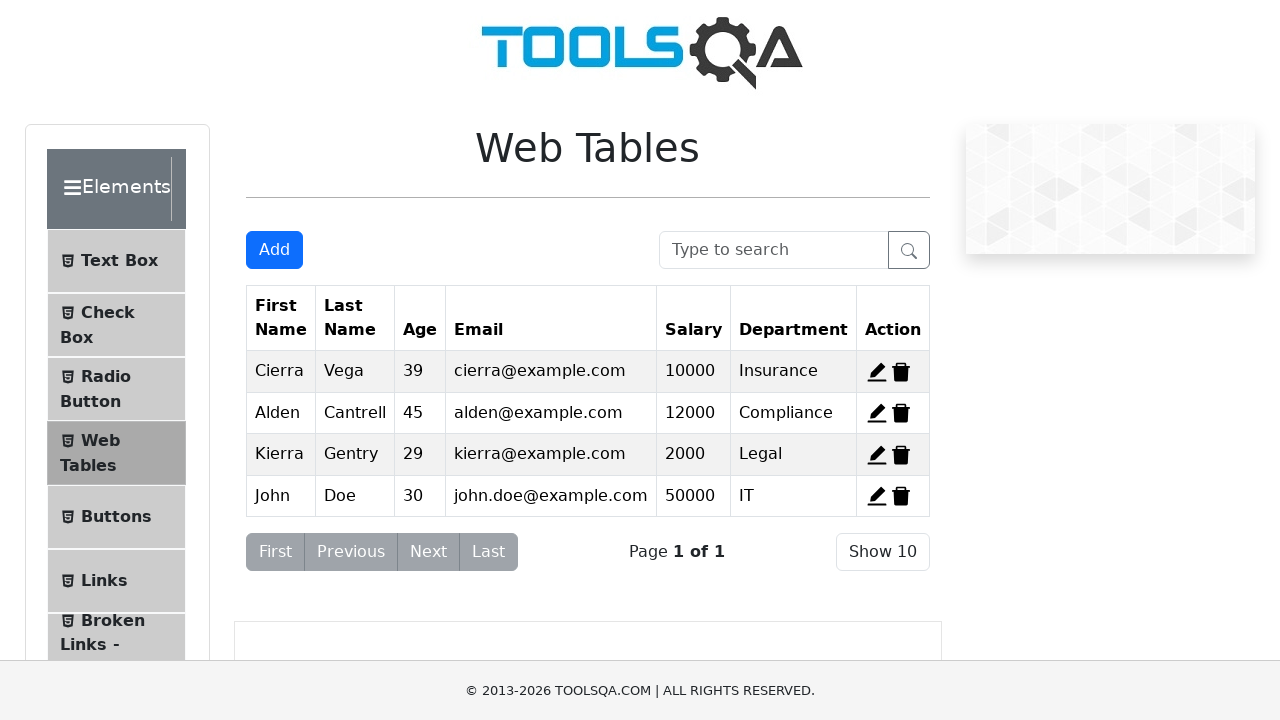

Clicked edit button on the newly added record at (877, 372) on span[title='Edit']
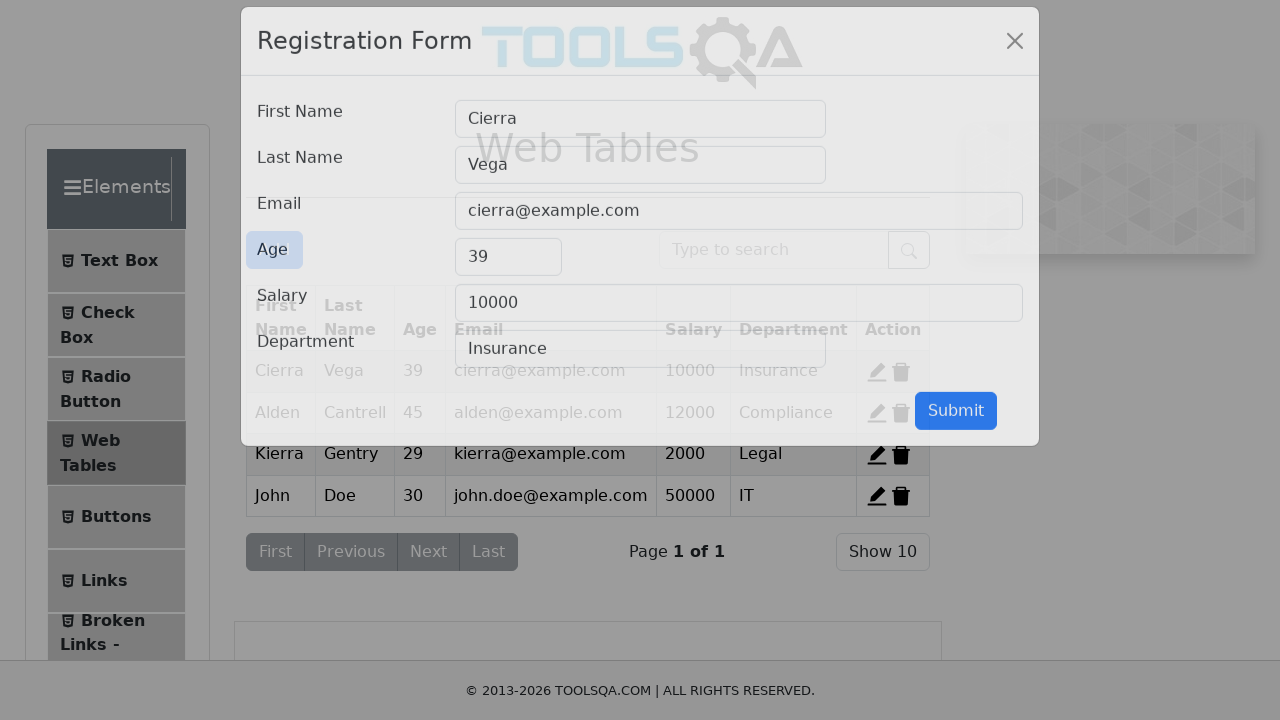

Cleared first name field on #firstName
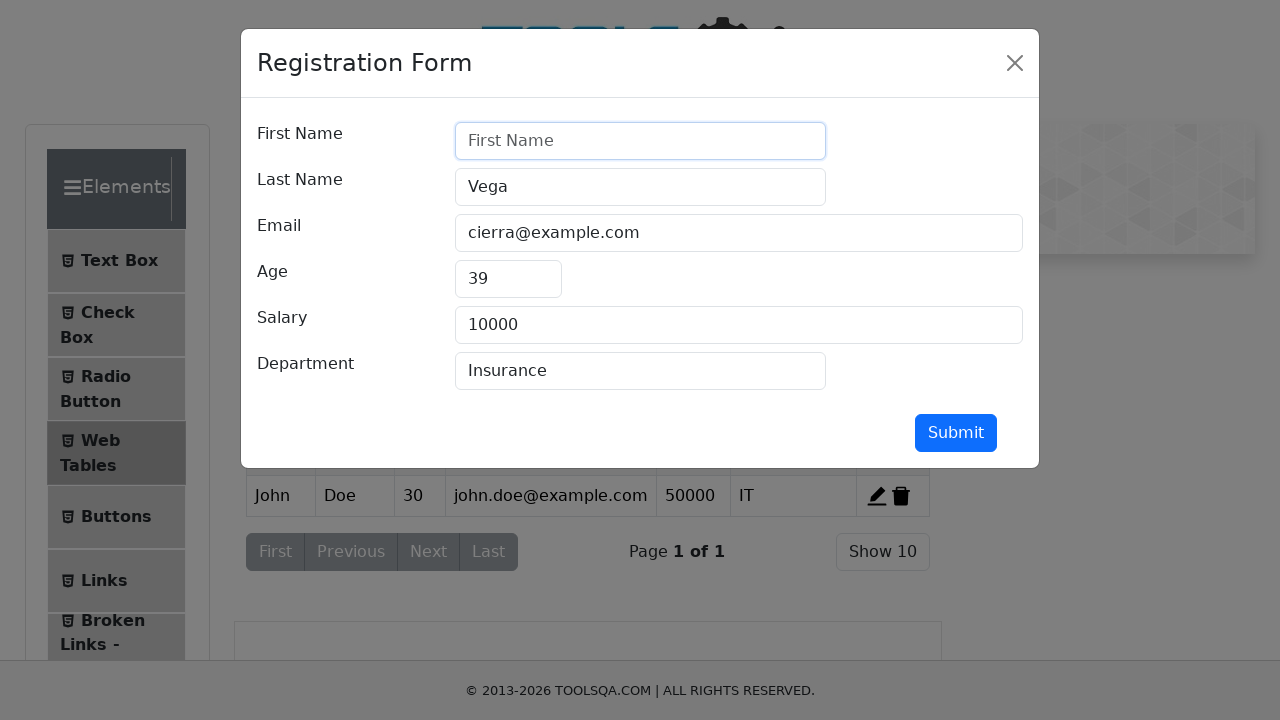

Changed first name to 'Jane' on #firstName
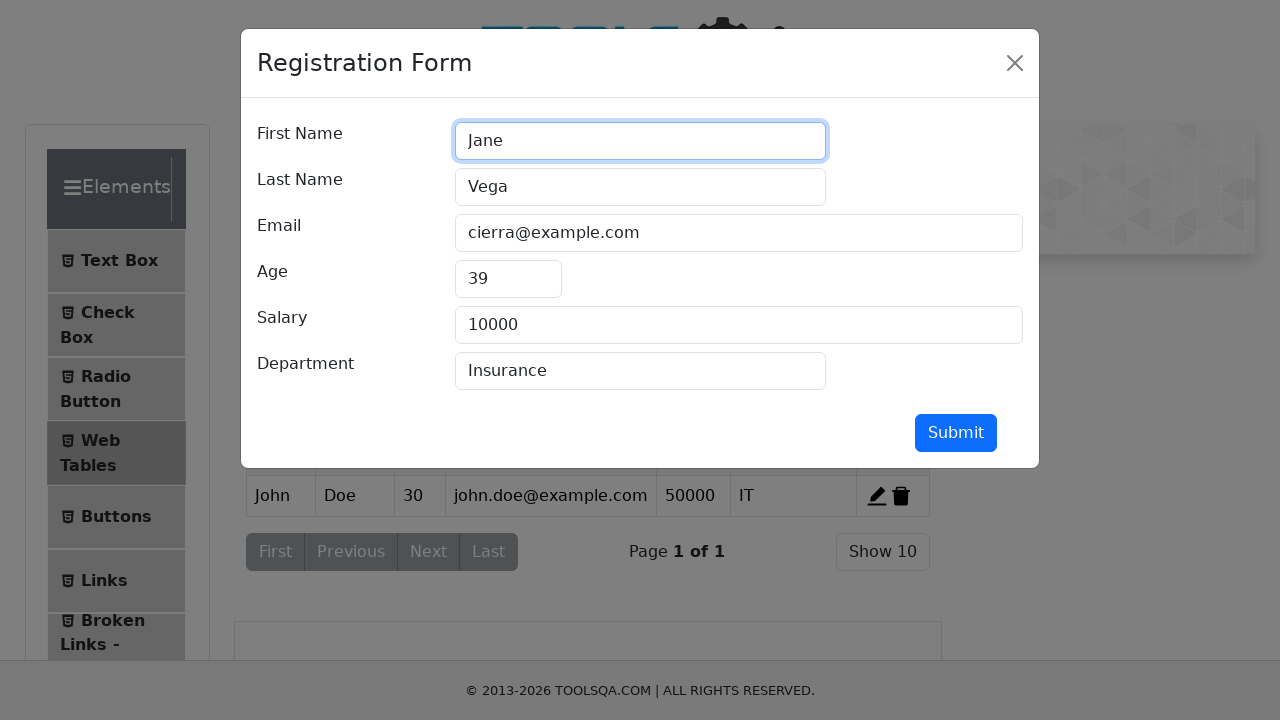

Clicked submit button to save edited record at (956, 433) on #submit
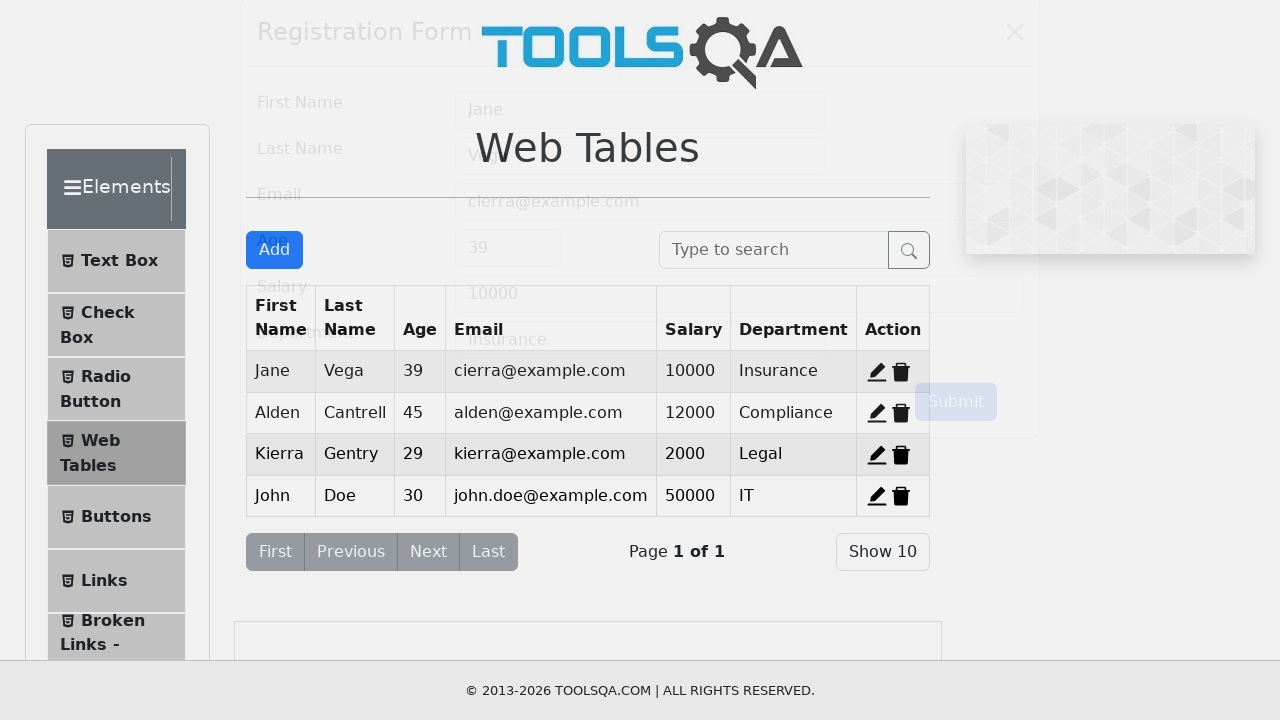

Edit modal closed and table updated with changes
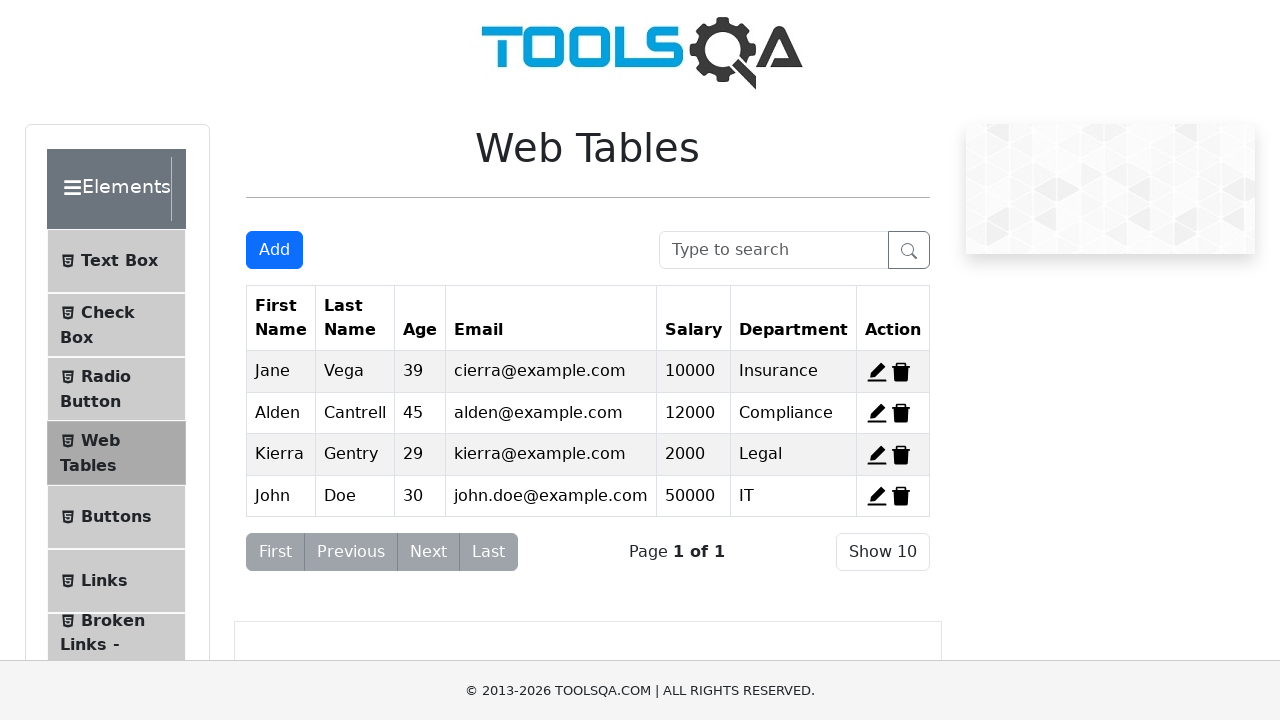

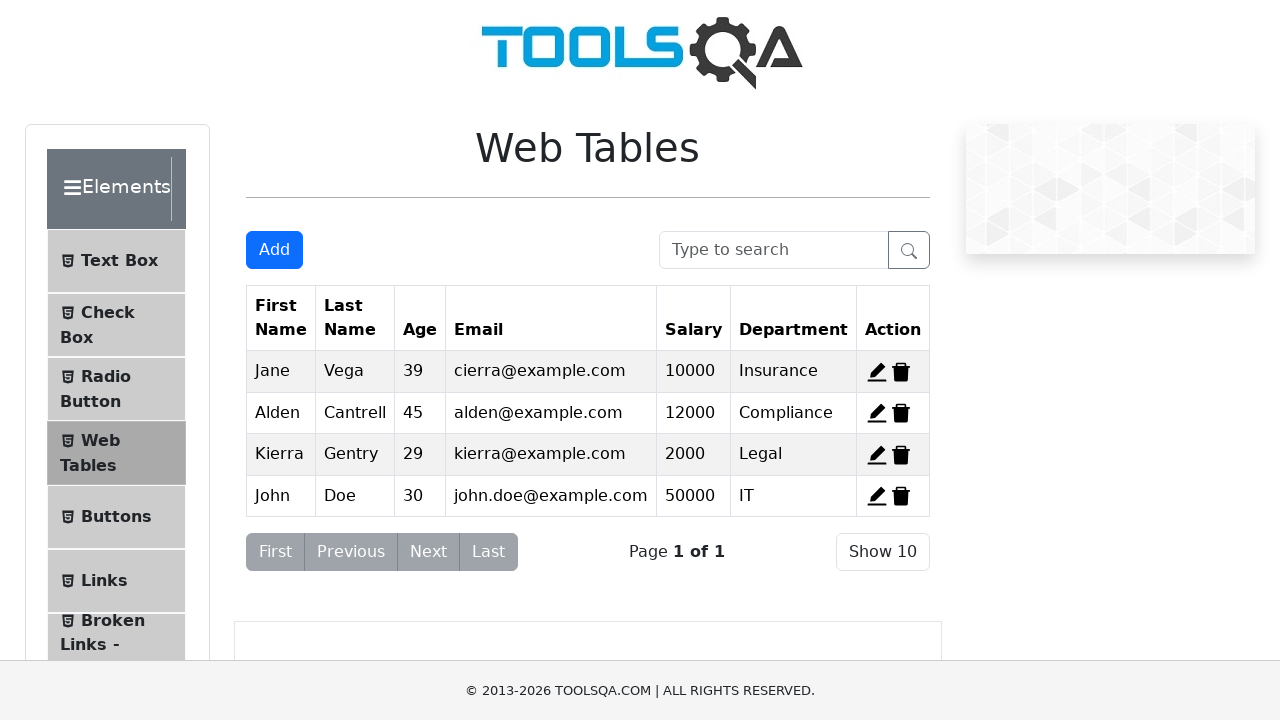